Tests menu display functionality by navigating to the homepage and clicking on the Menu section to view dishes and prices

Starting URL: https://cbarnc.github.io/Group3-repo-projects/

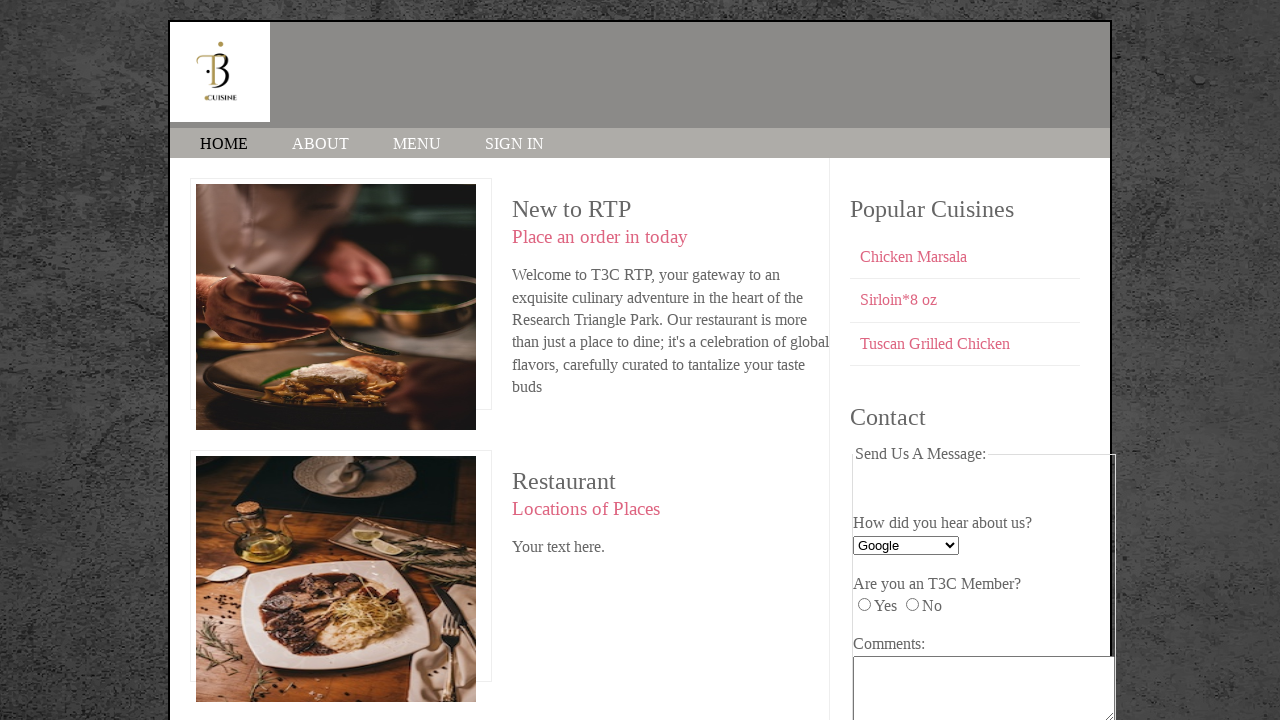

Clicked on the MENU link to navigate to menu section at (417, 144) on a:has-text('MENU')
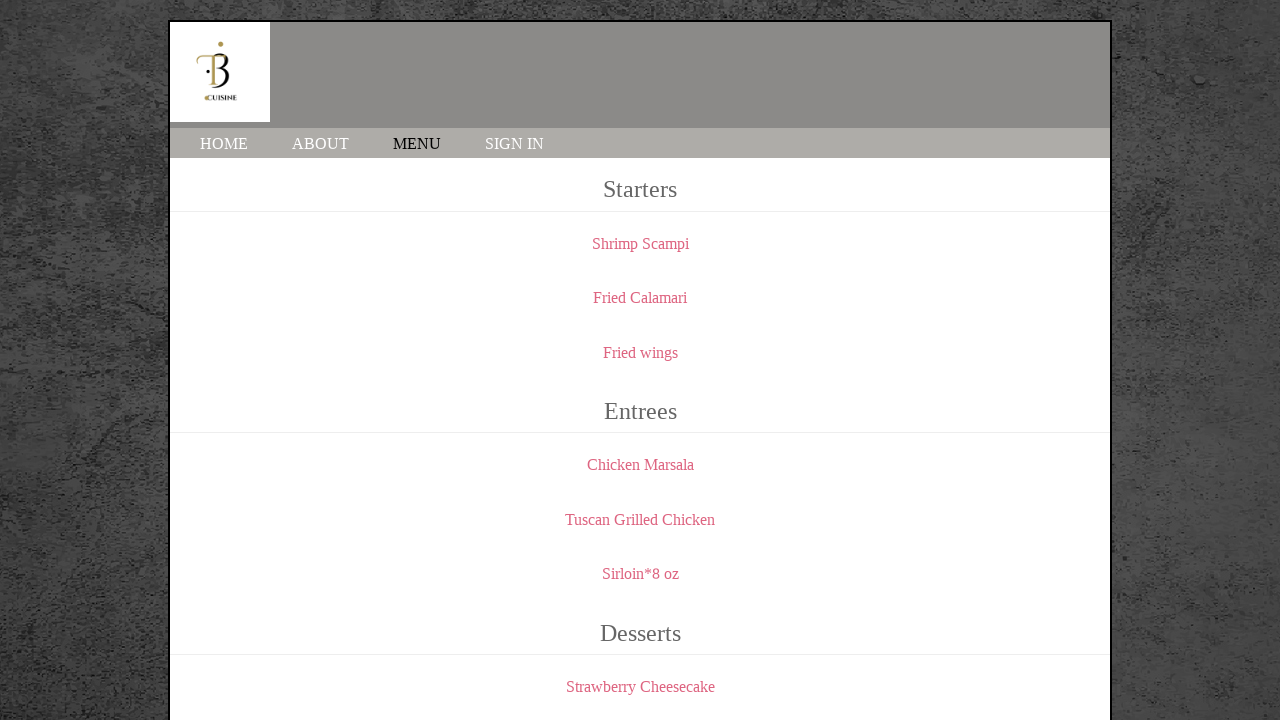

Menu elements loaded and became visible
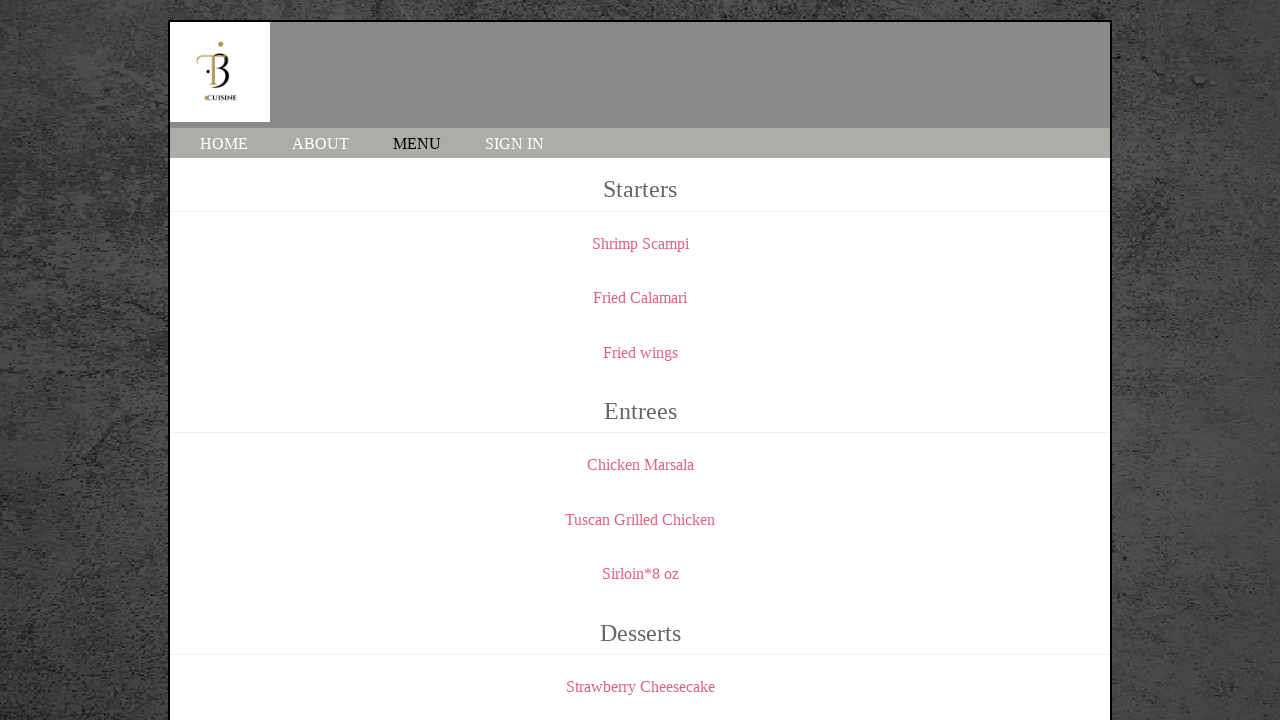

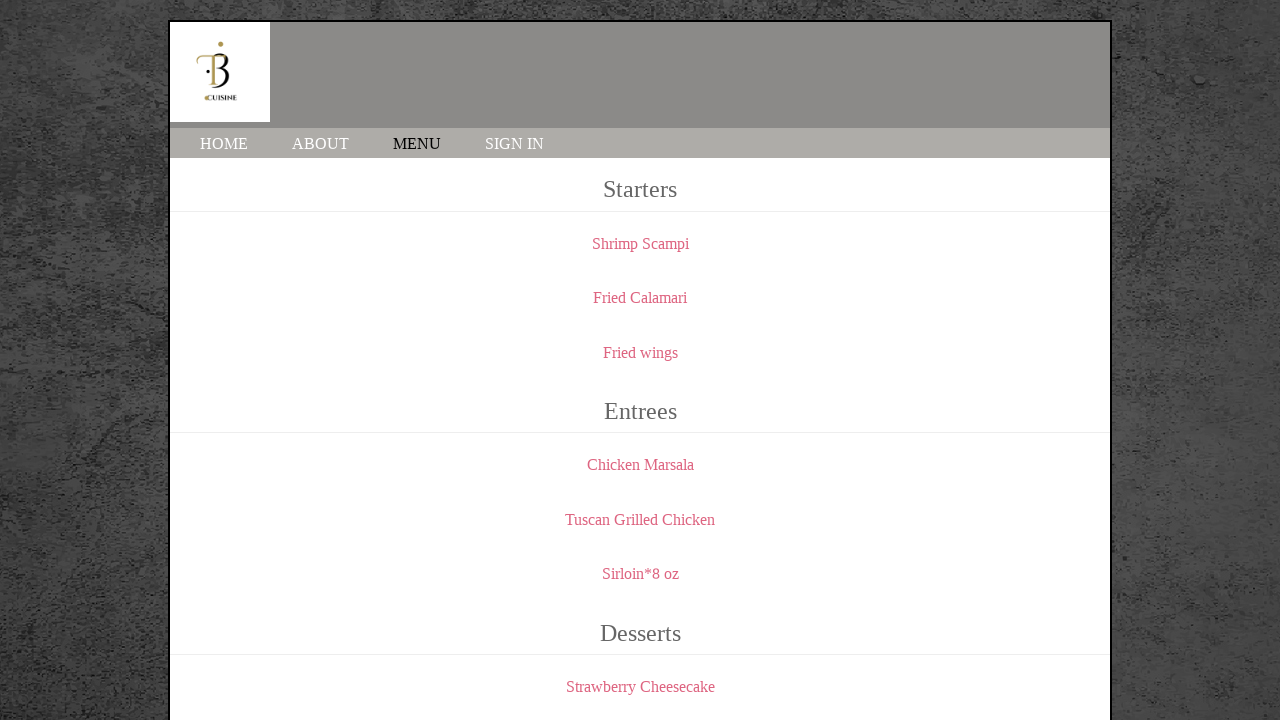